Tests book search functionality by entering a book title in the search field and verifying the correct book appears in results while irrelevant books do not.

Starting URL: https://demoqa.com/books

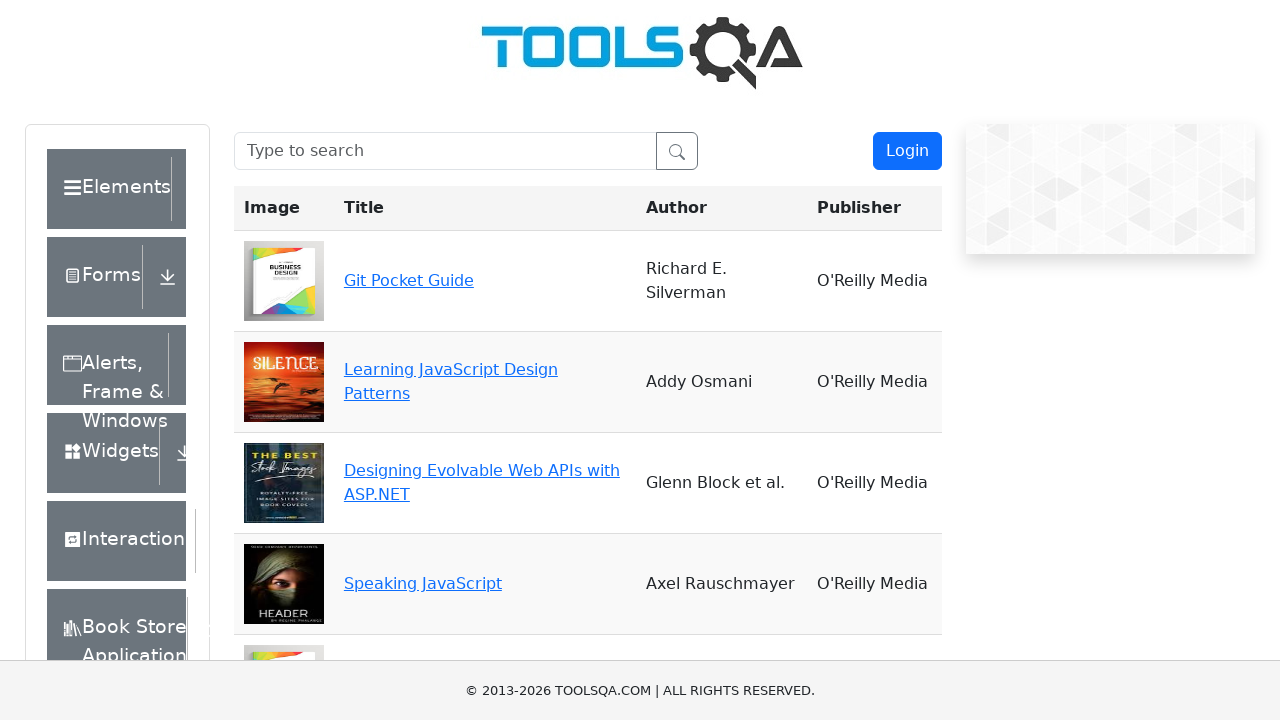

Filled search box with 'Git Pocket Guide' on #searchBox
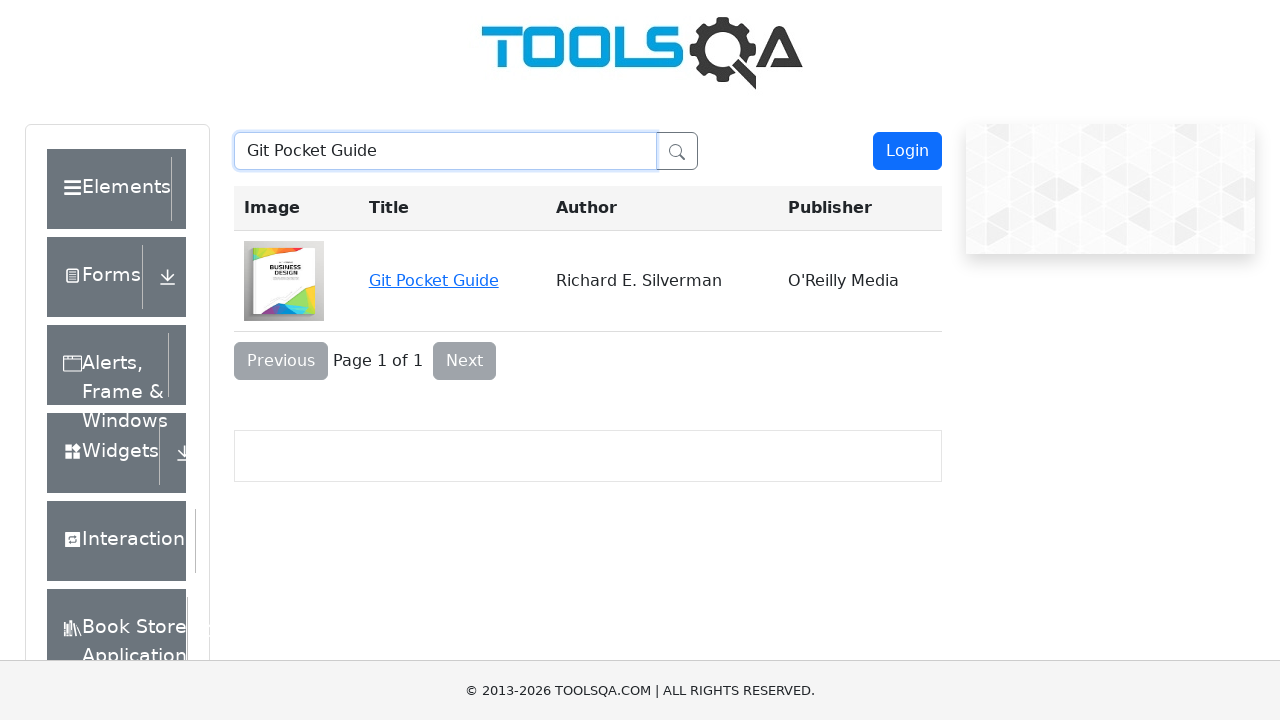

Waited 500ms for search results to filter
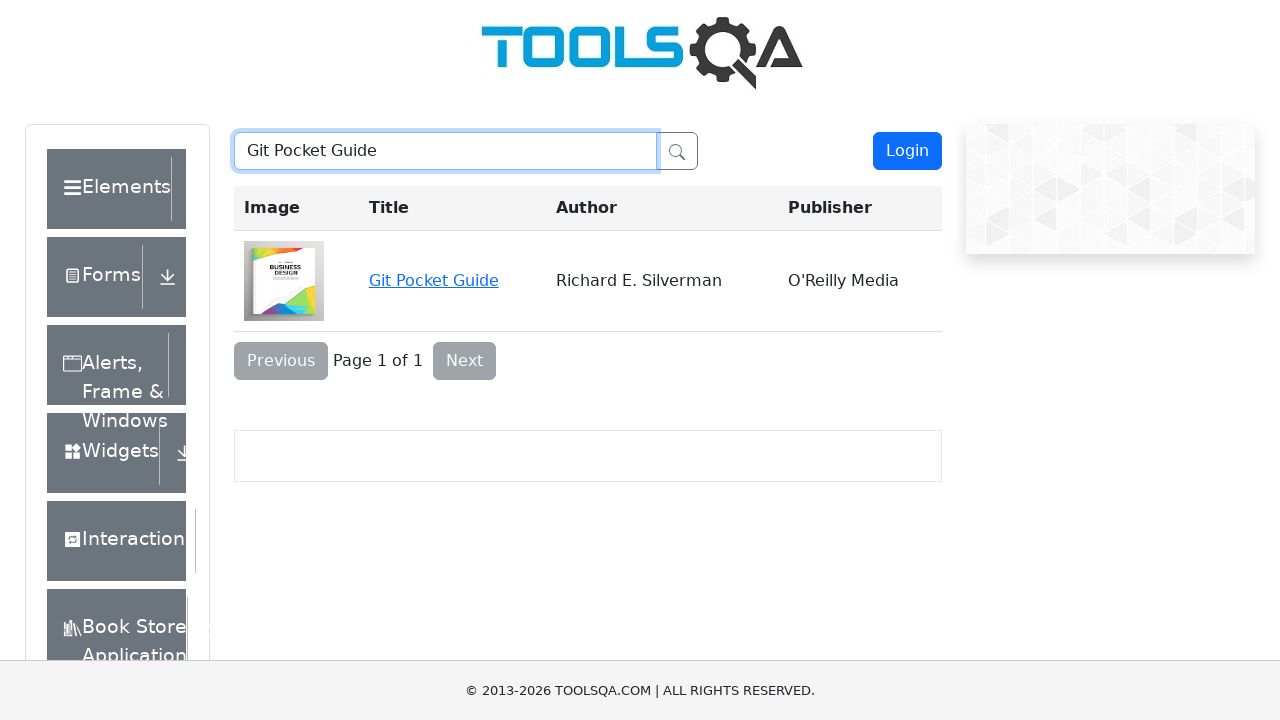

Located book link for 'Git Pocket Guide'
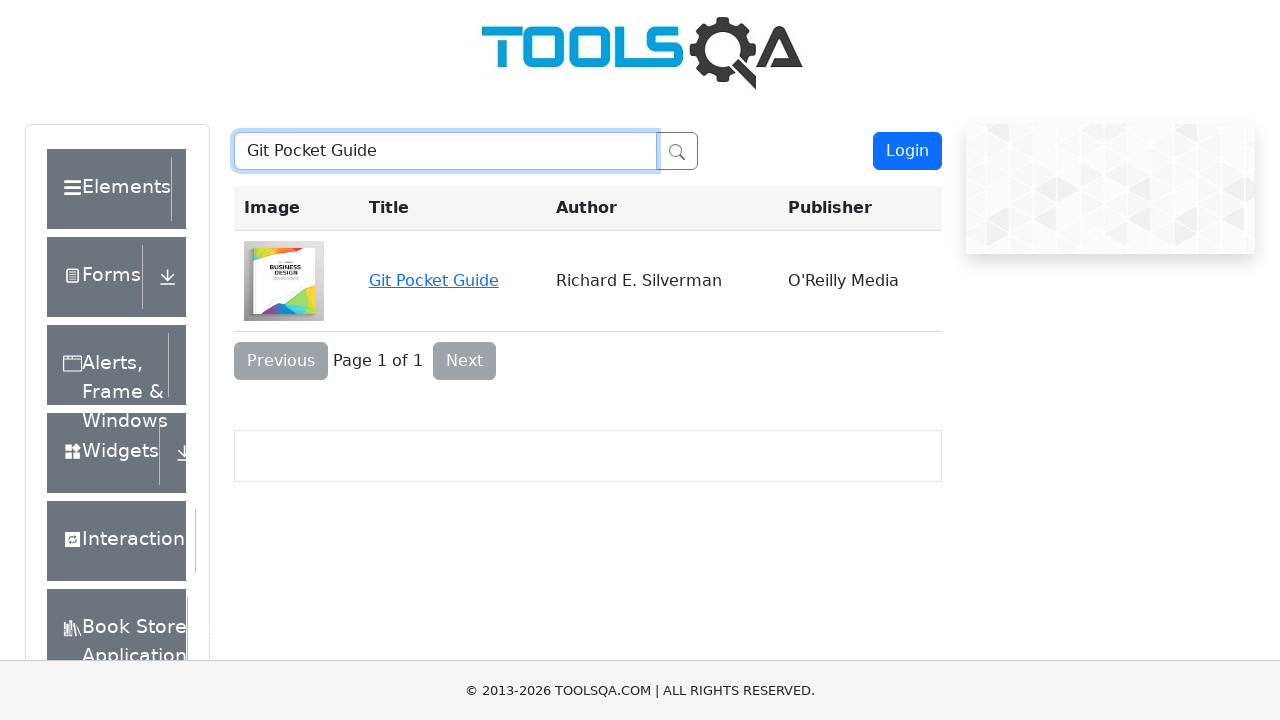

Asserted that 'Git Pocket Guide' appears in search results
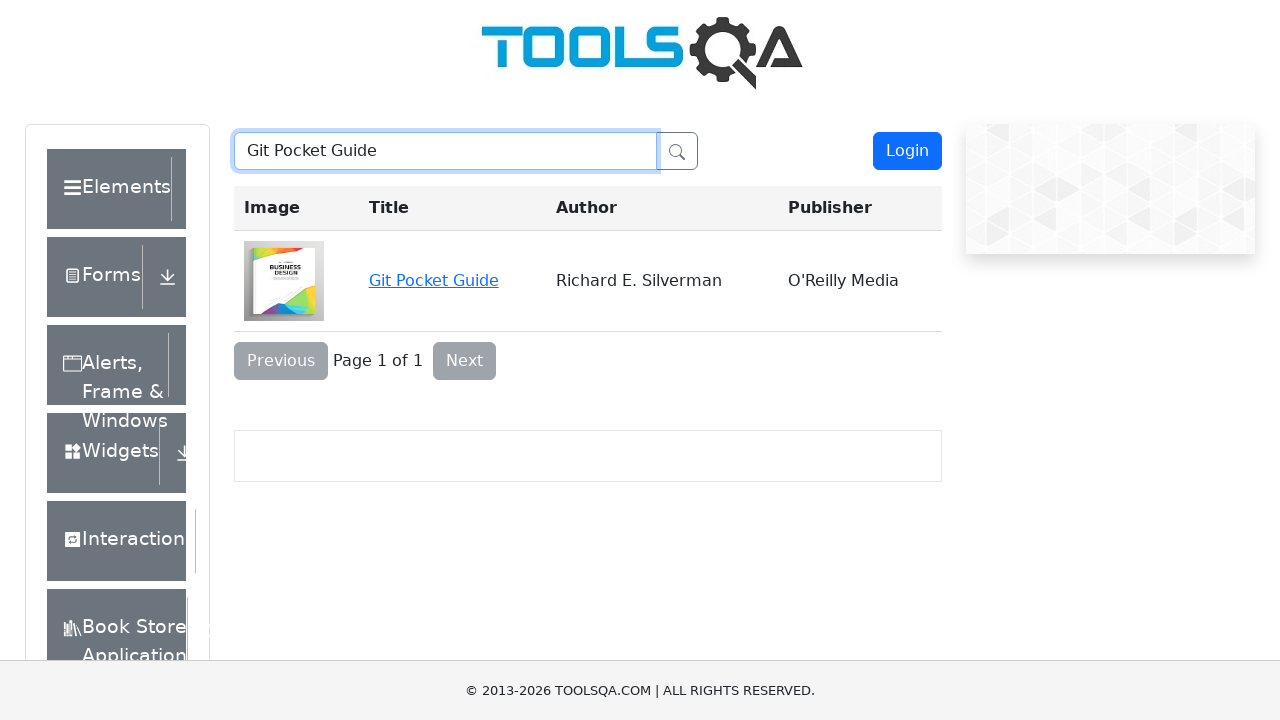

Waited for first 'Git Pocket Guide' book link to become visible
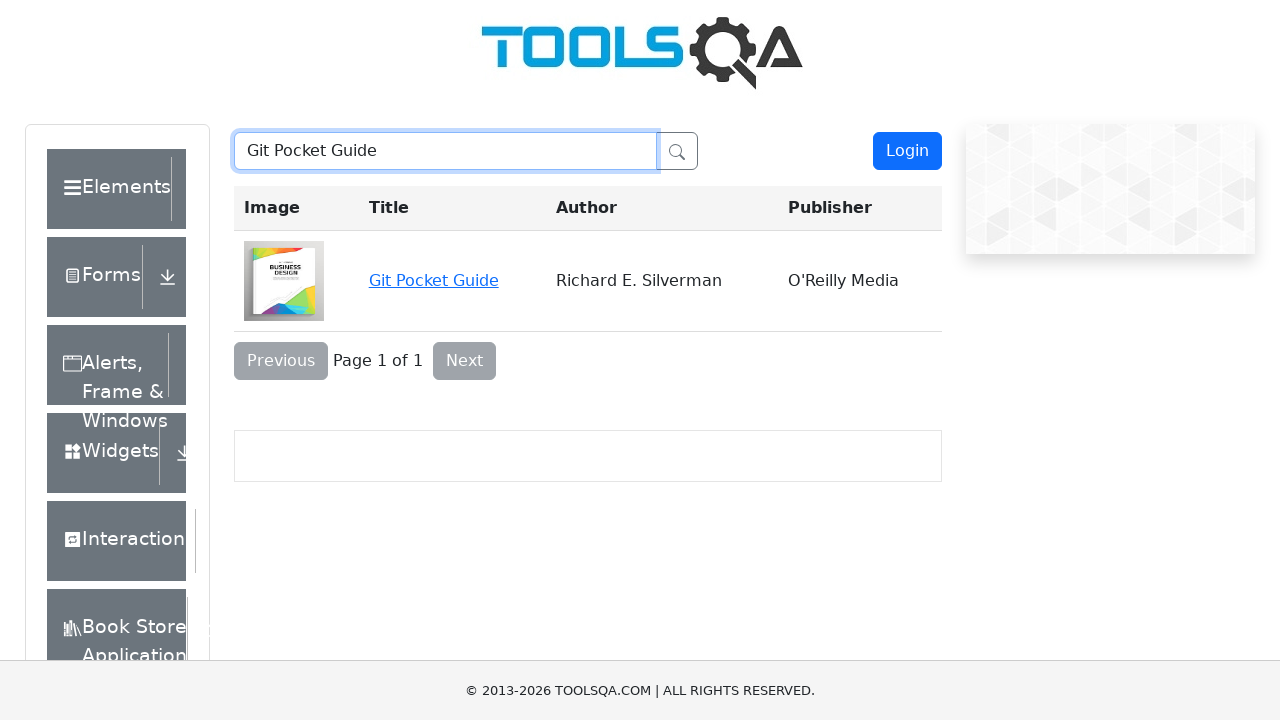

Located irrelevant book 'Some Other Book' in search results
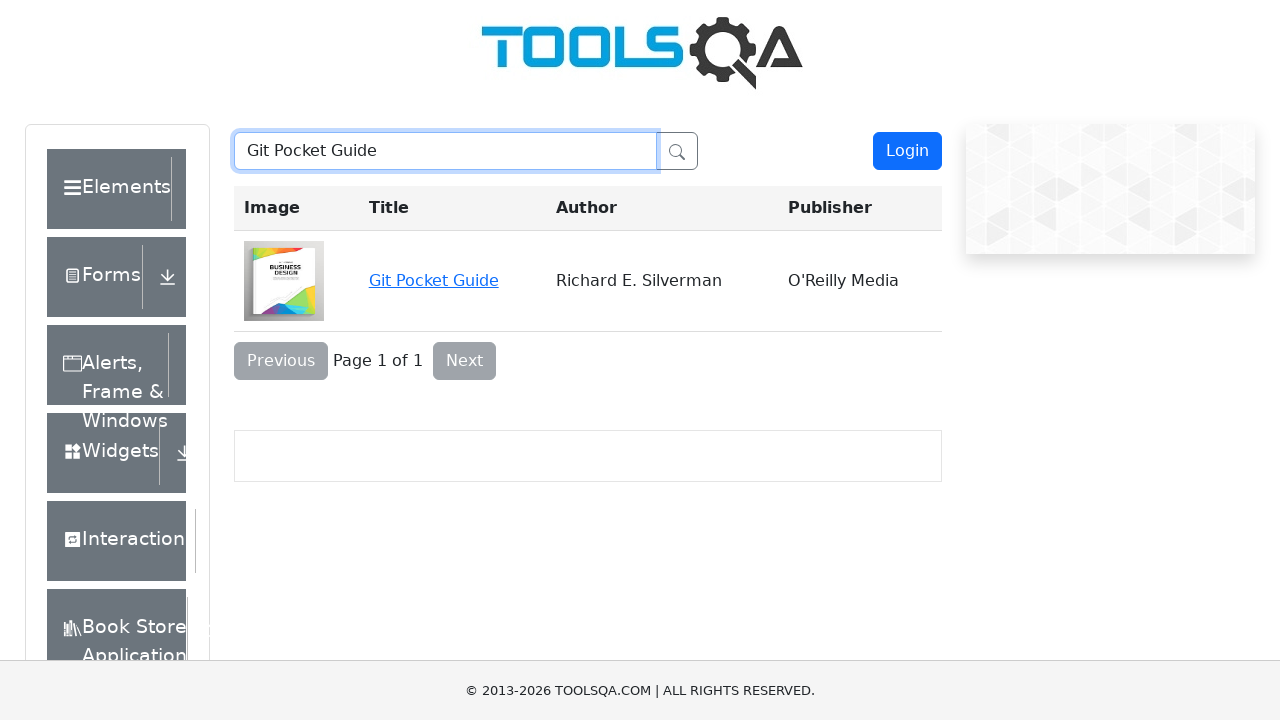

Asserted that irrelevant book 'Some Other Book' is not visible in results
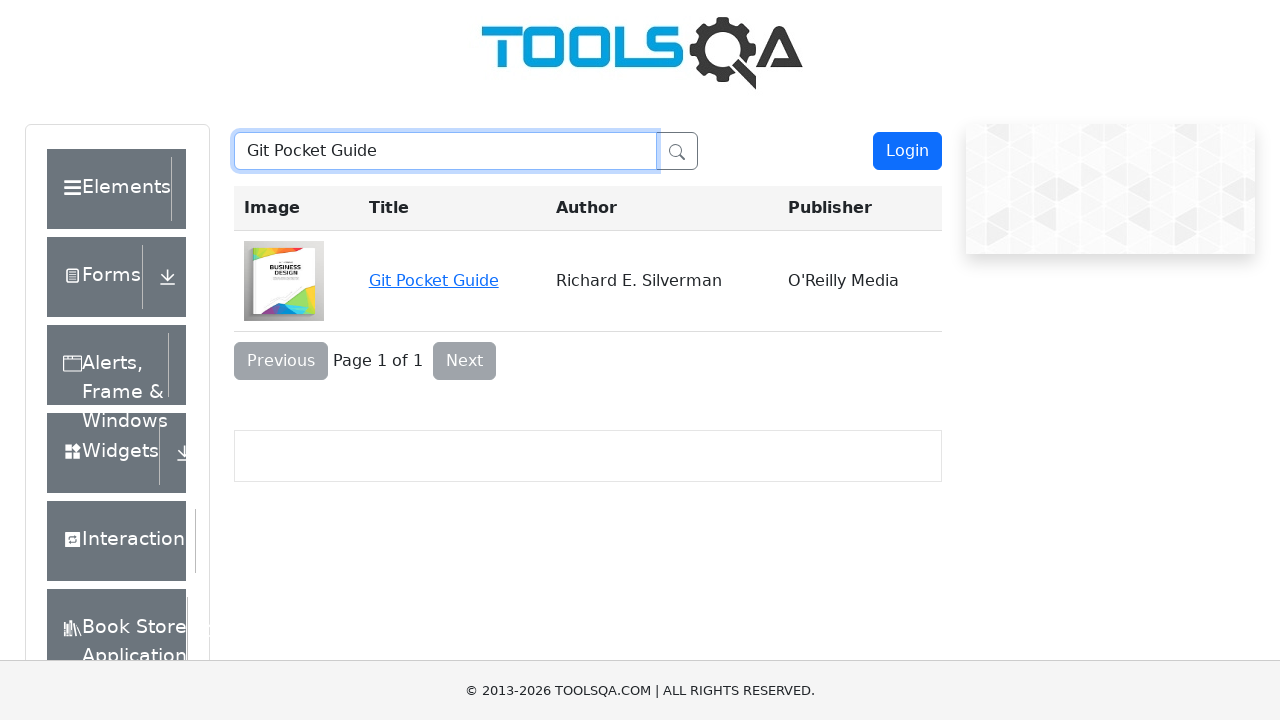

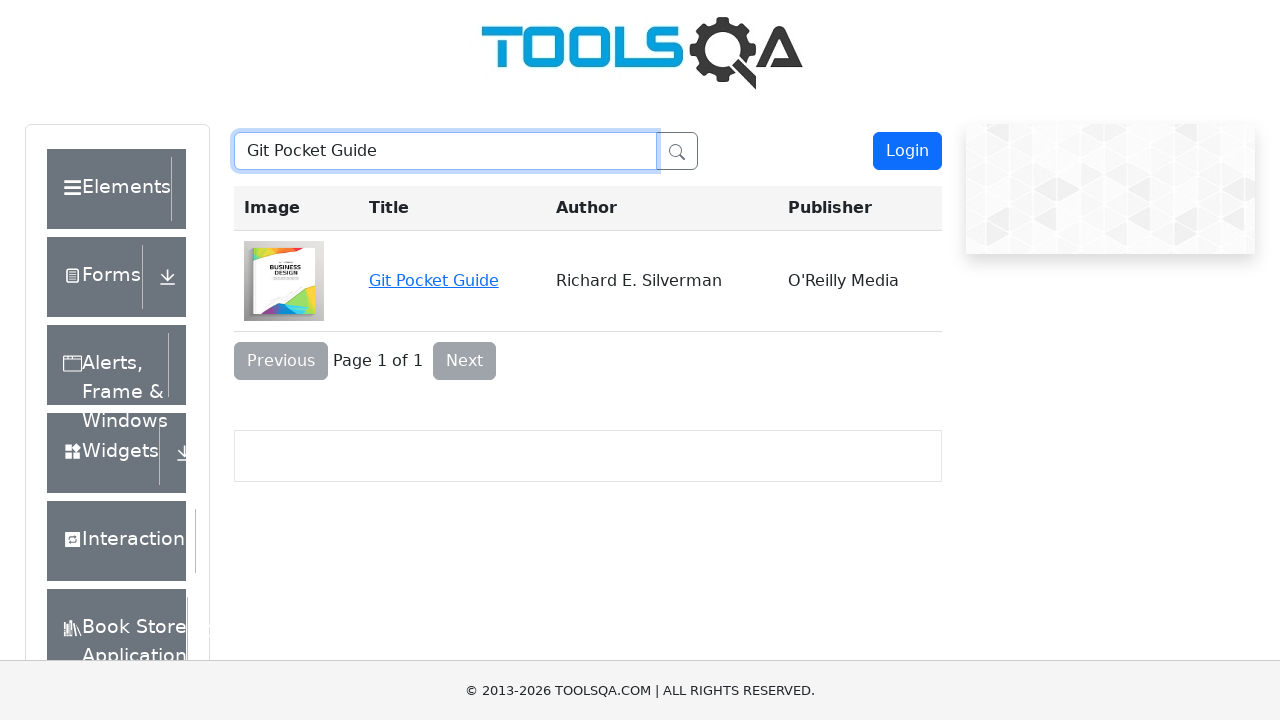